Tests filling a text input field and toggling checkboxes on a web form

Starting URL: https://bonigarcia.dev/selenium-webdriver-java/web-form.html

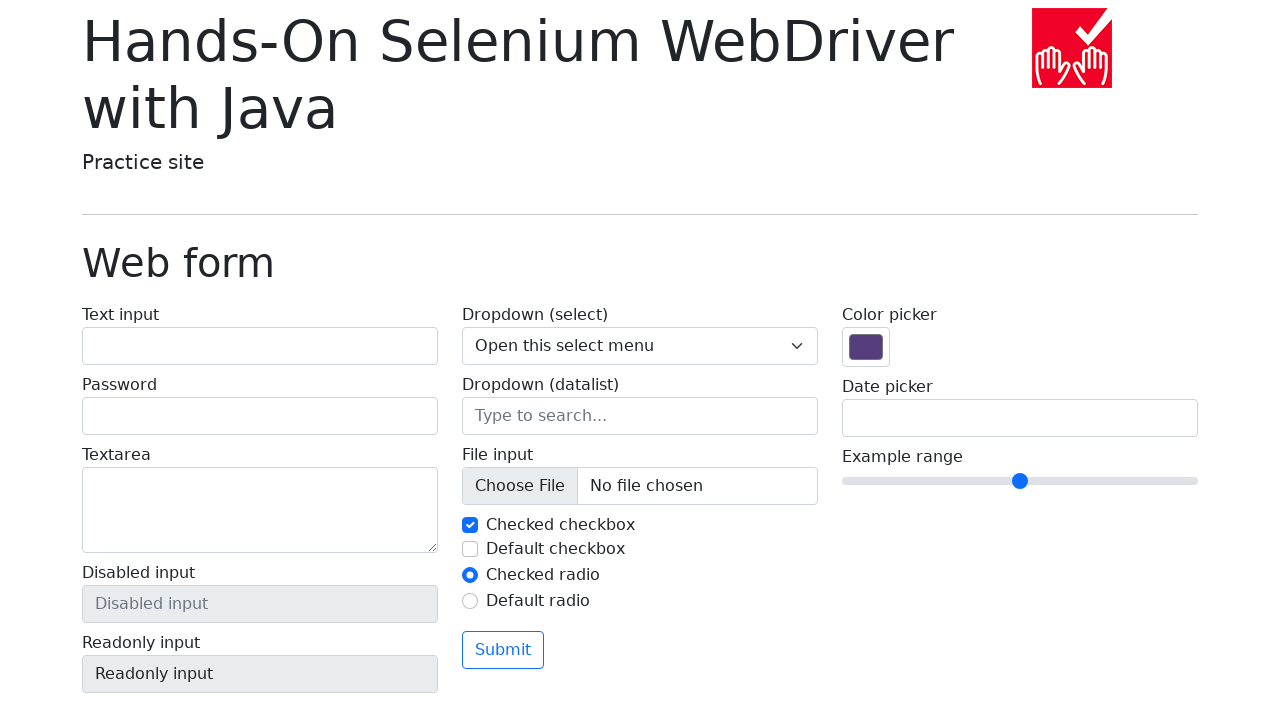

Filled text input field with 'Selenium Practice' on #my-text-id
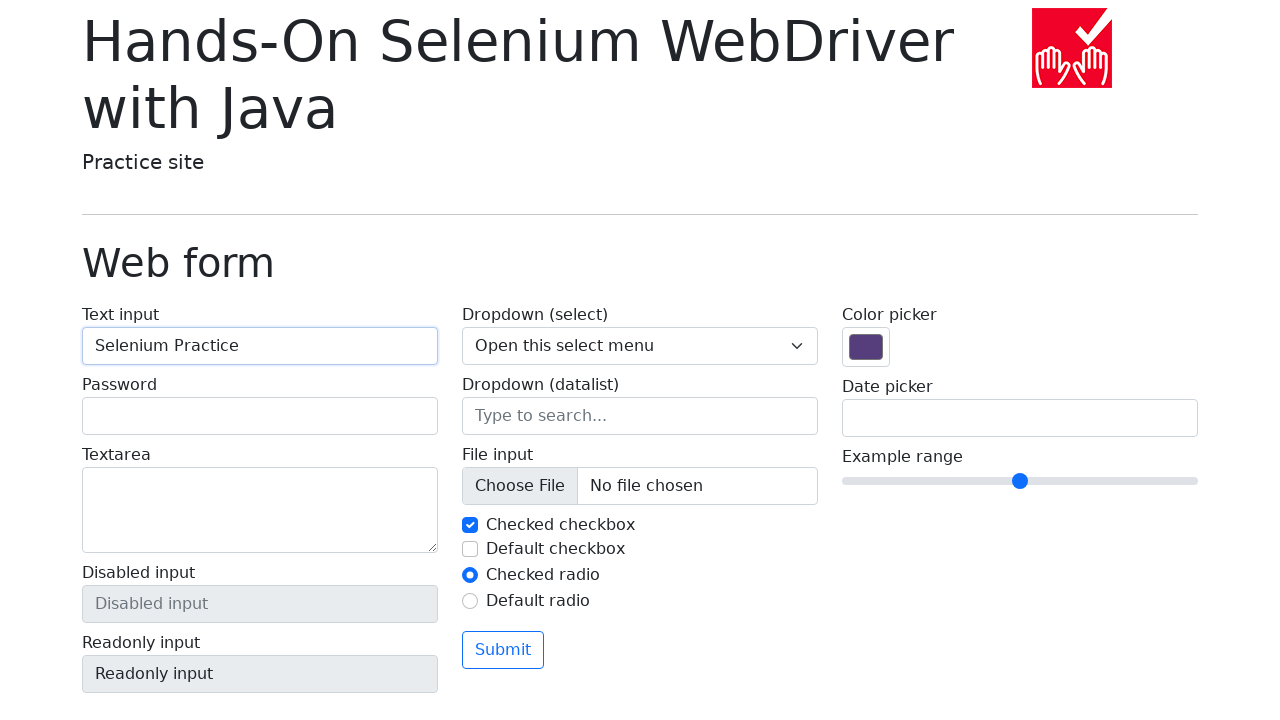

Clicked checkbox 2 at (470, 549) on #my-check-2
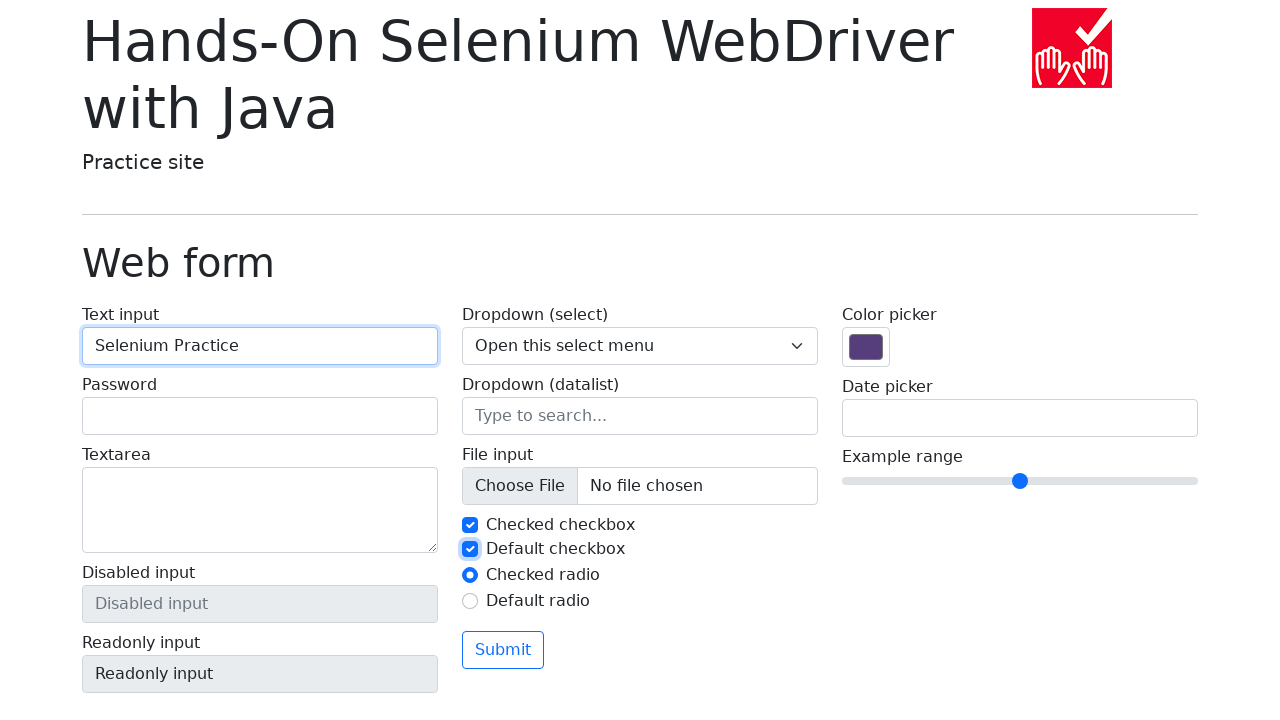

Clicked checkbox 1 at (470, 525) on #my-check-1
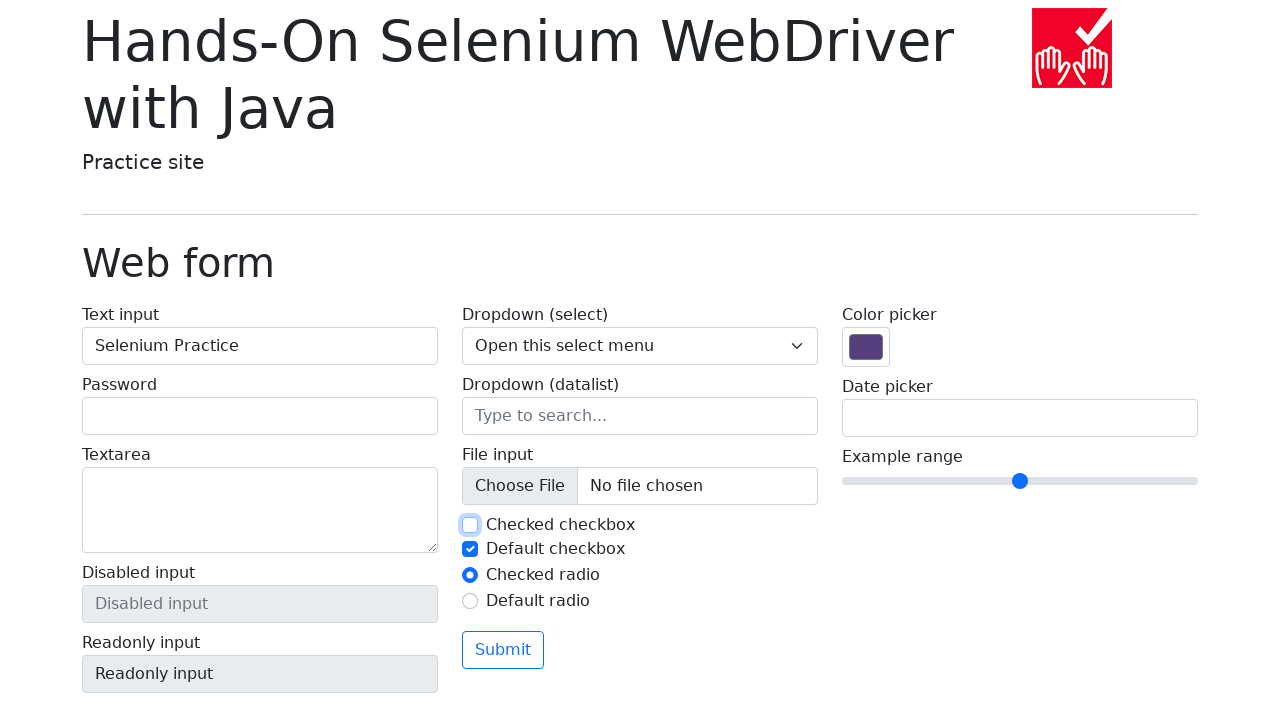

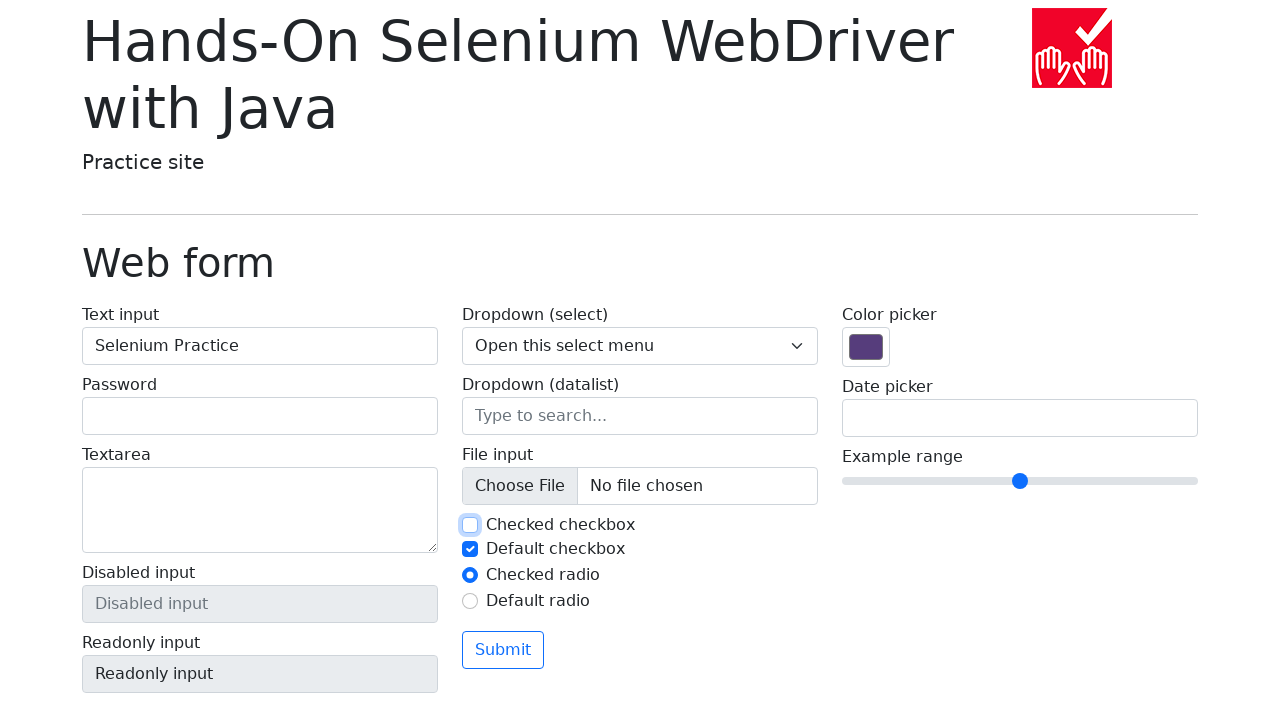